Tests basic browser navigation by visiting two different websites sequentially

Starting URL: https://www.saucedemo.com

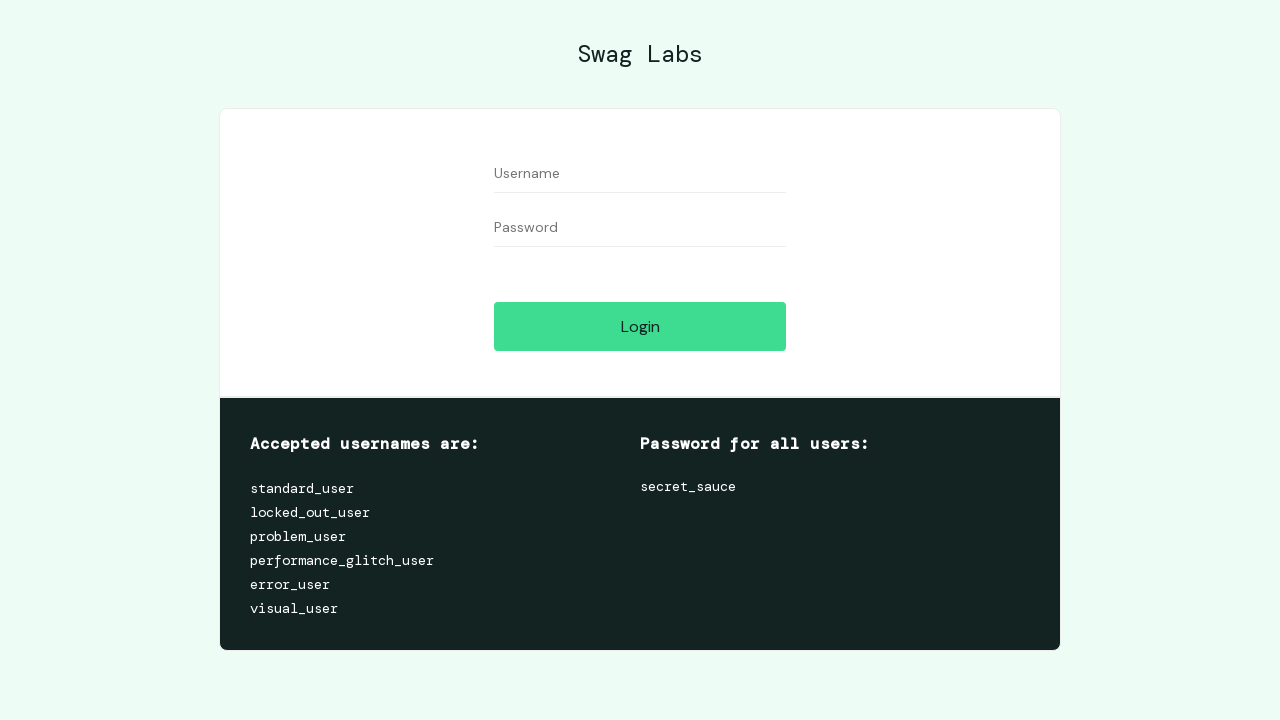

Navigated to https://www.sugarcrm.com/
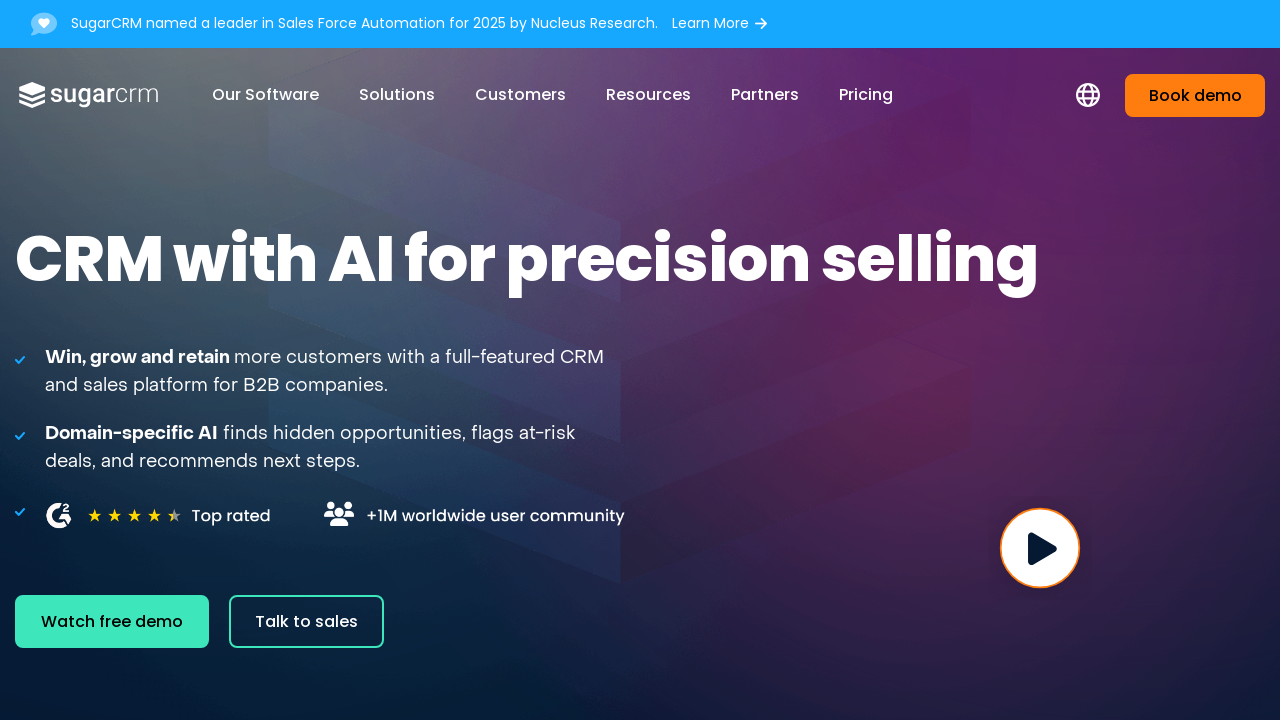

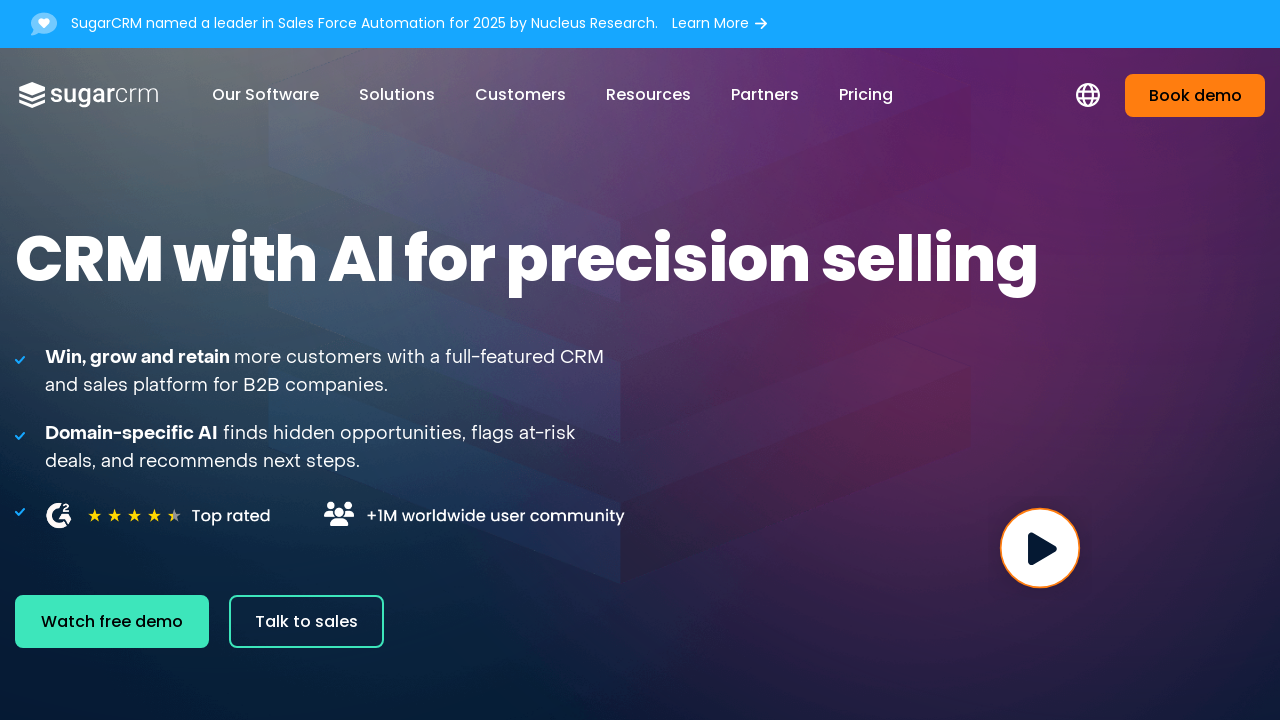